Navigates to the Taiwan Futures Exchange website and clicks a button to load futures data, then waits for the data table to be displayed.

Starting URL: https://mis.taifex.com.tw/futures/RegularSession/EquityIndices/FuturesDomestic/

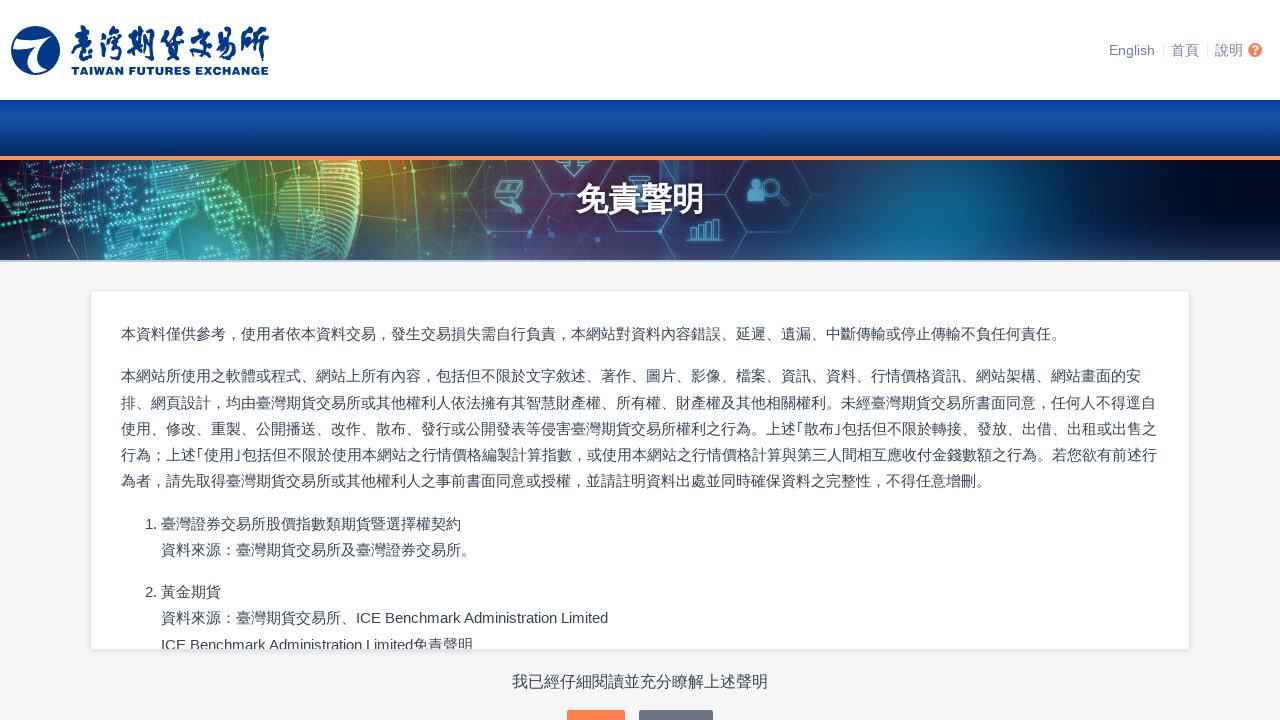

Waited for Taiwan Futures Exchange page to load (networkidle)
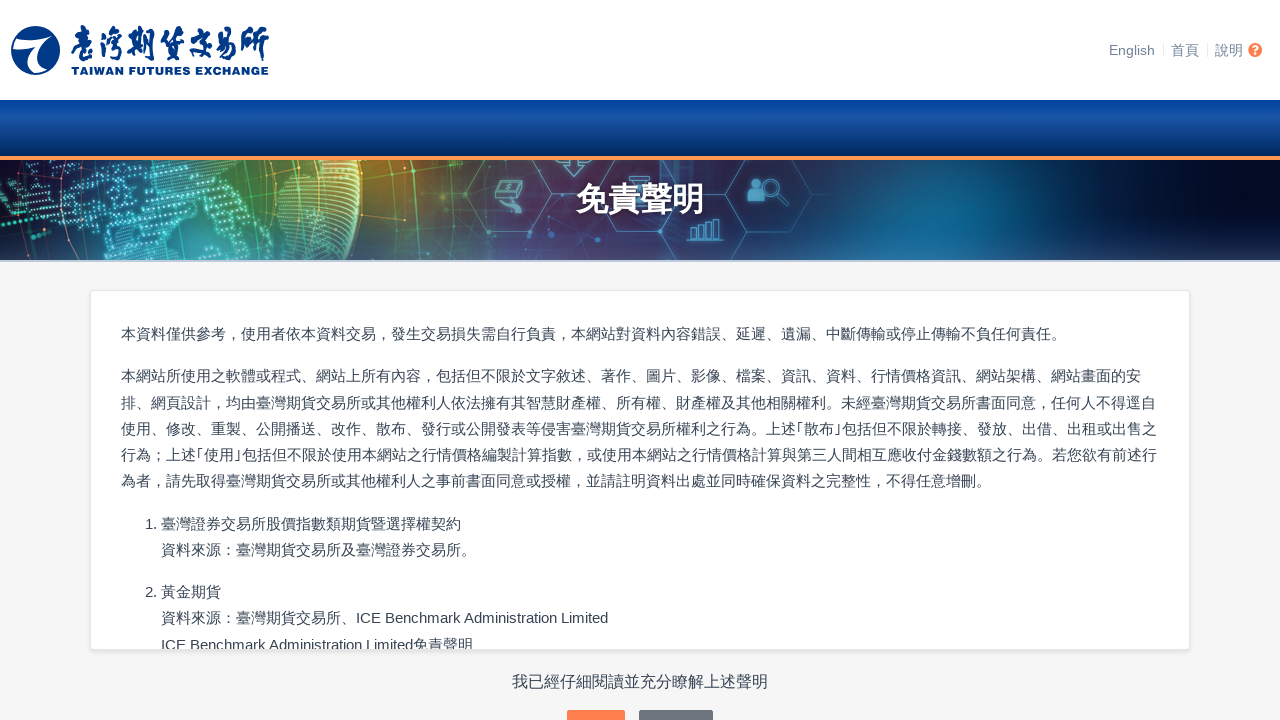

Clicked button to load futures data at (596, 701) on .btn
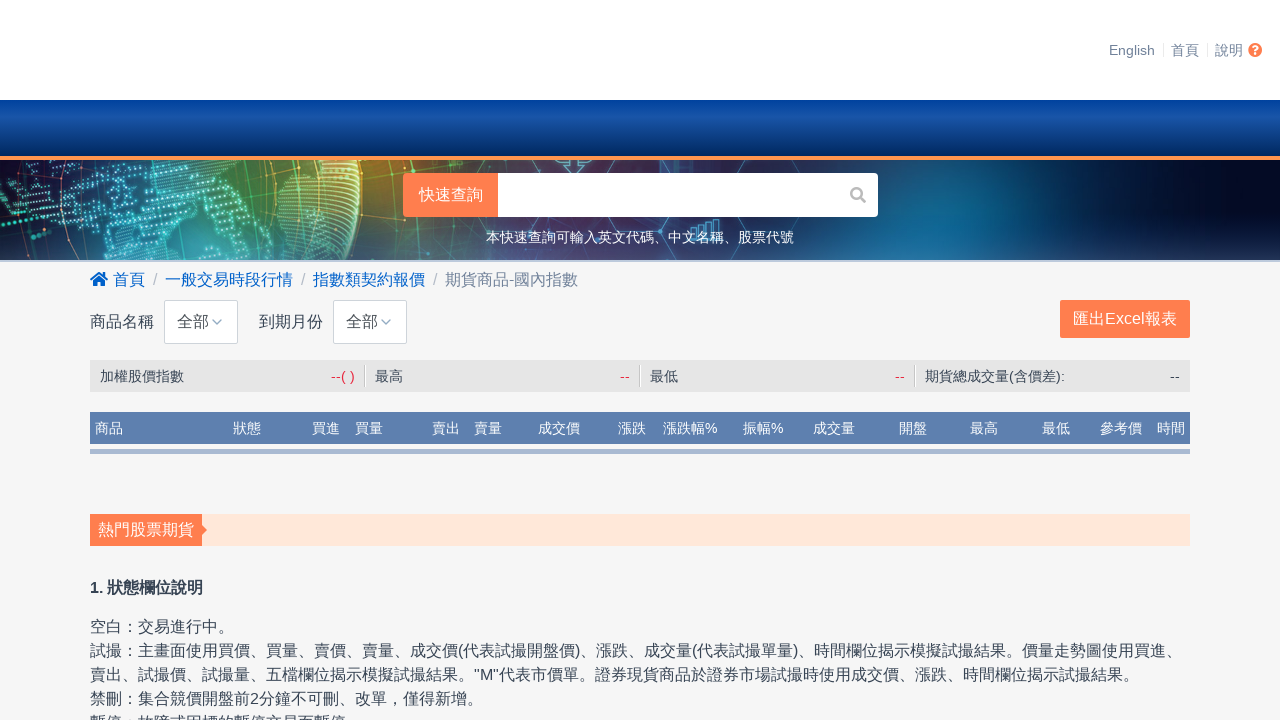

Data table displayed with futures rows
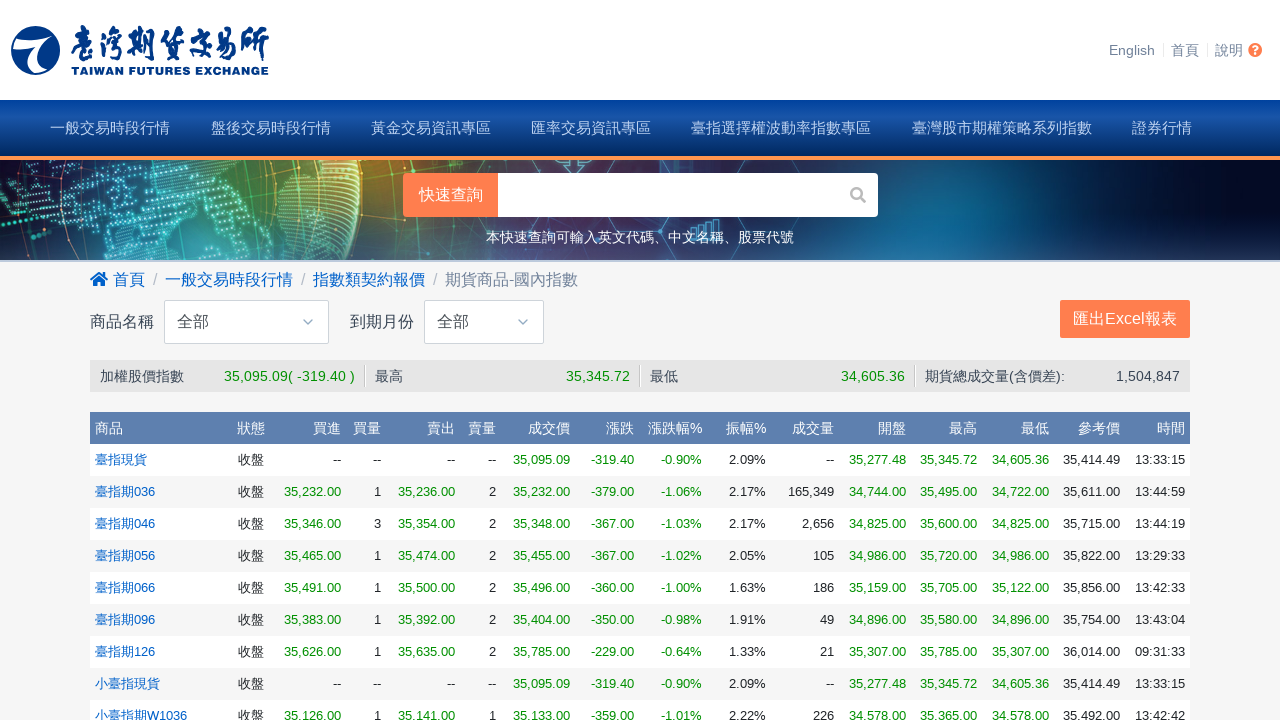

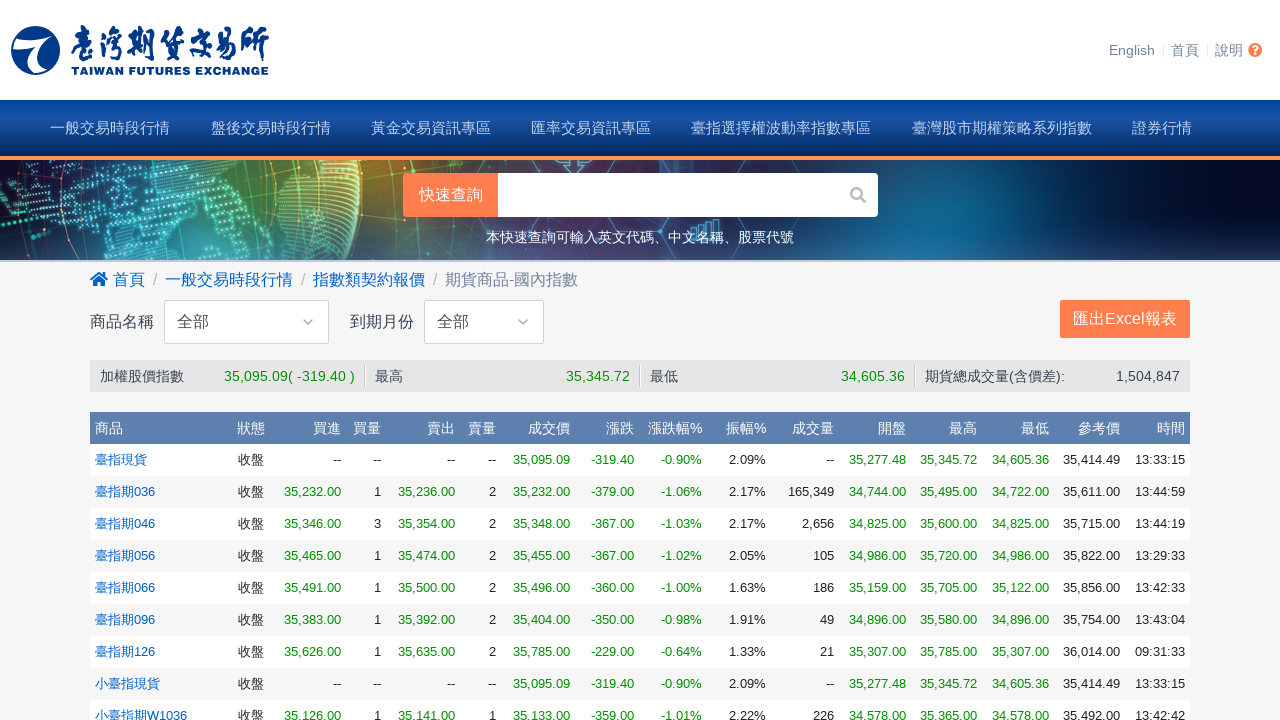